Tests accepting a JavaScript alert by clicking a button that triggers an alert, then accepting it and verifying the result message.

Starting URL: https://the-internet.herokuapp.com/javascript_alerts

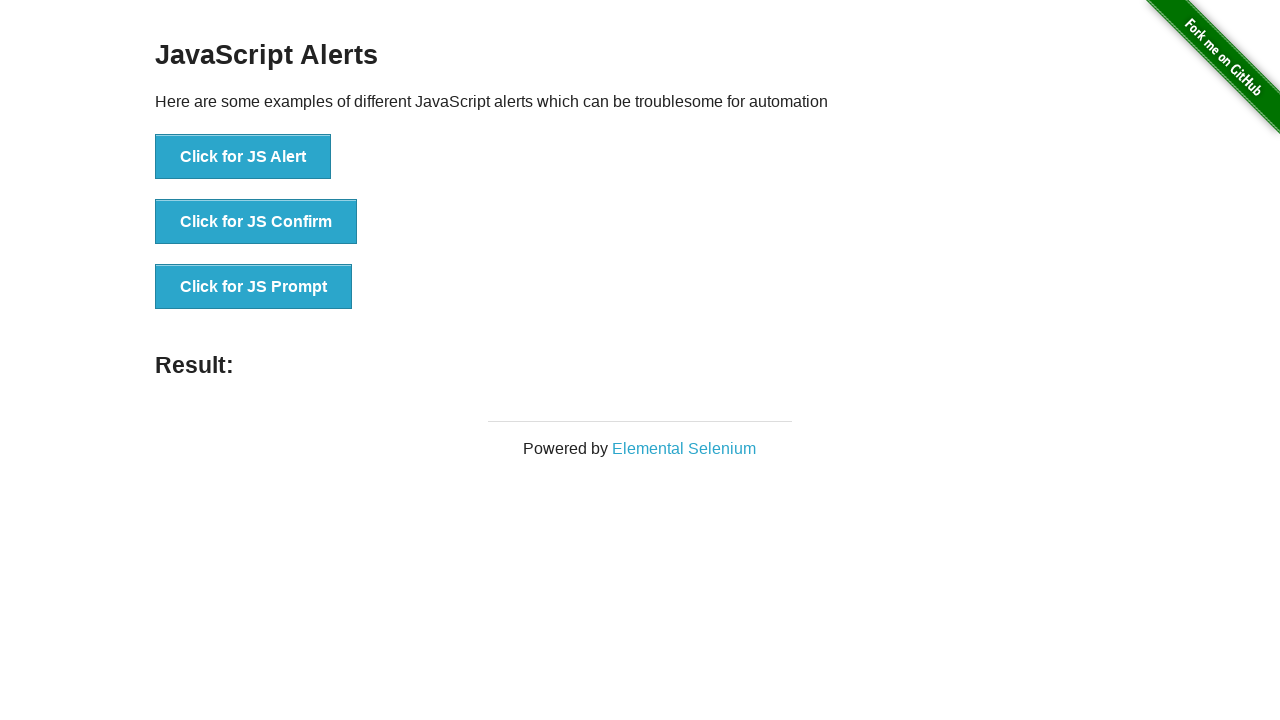

Clicked button to trigger JavaScript alert at (243, 157) on xpath=//button[@onclick='jsAlert()']
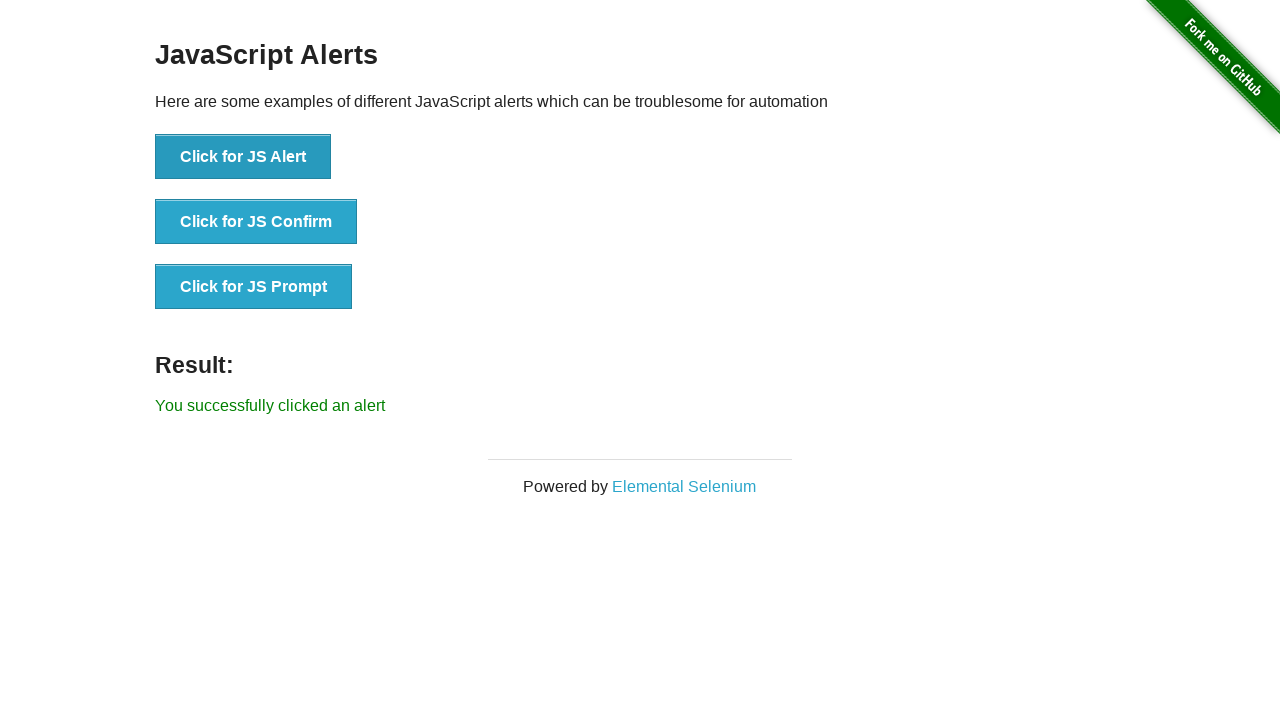

Set up dialog handler to accept alert
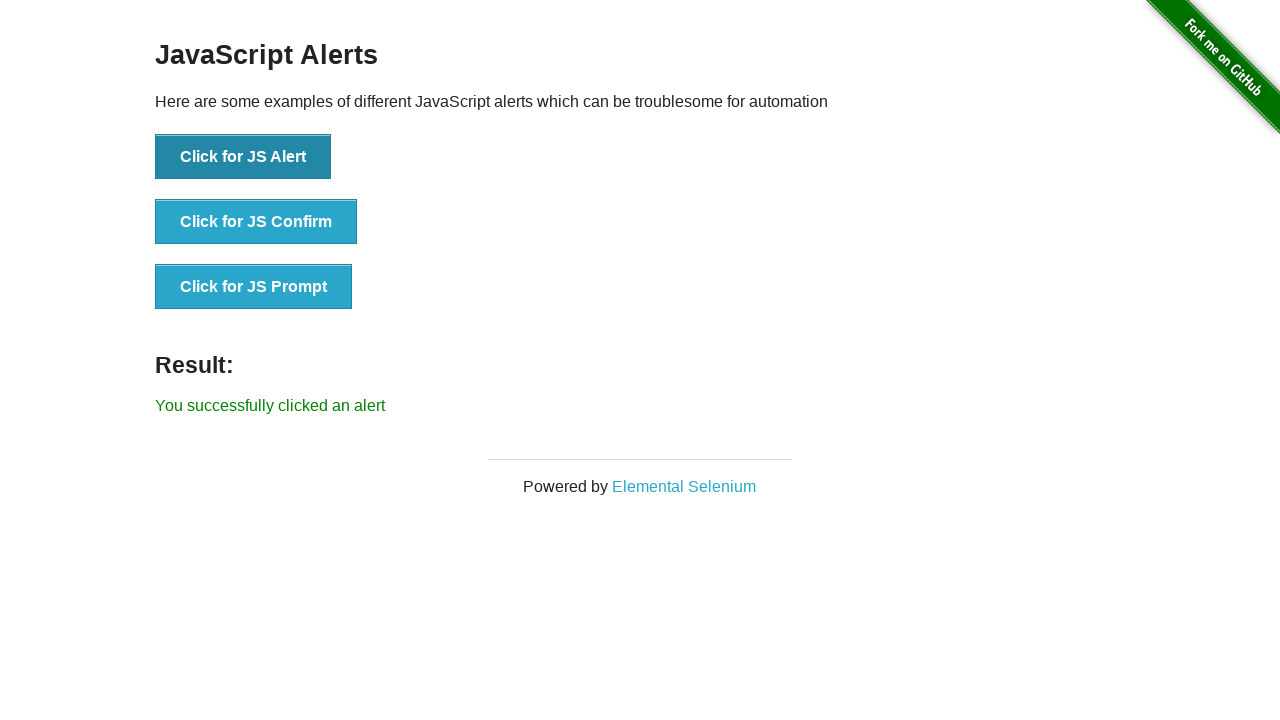

Result message element loaded after accepting alert
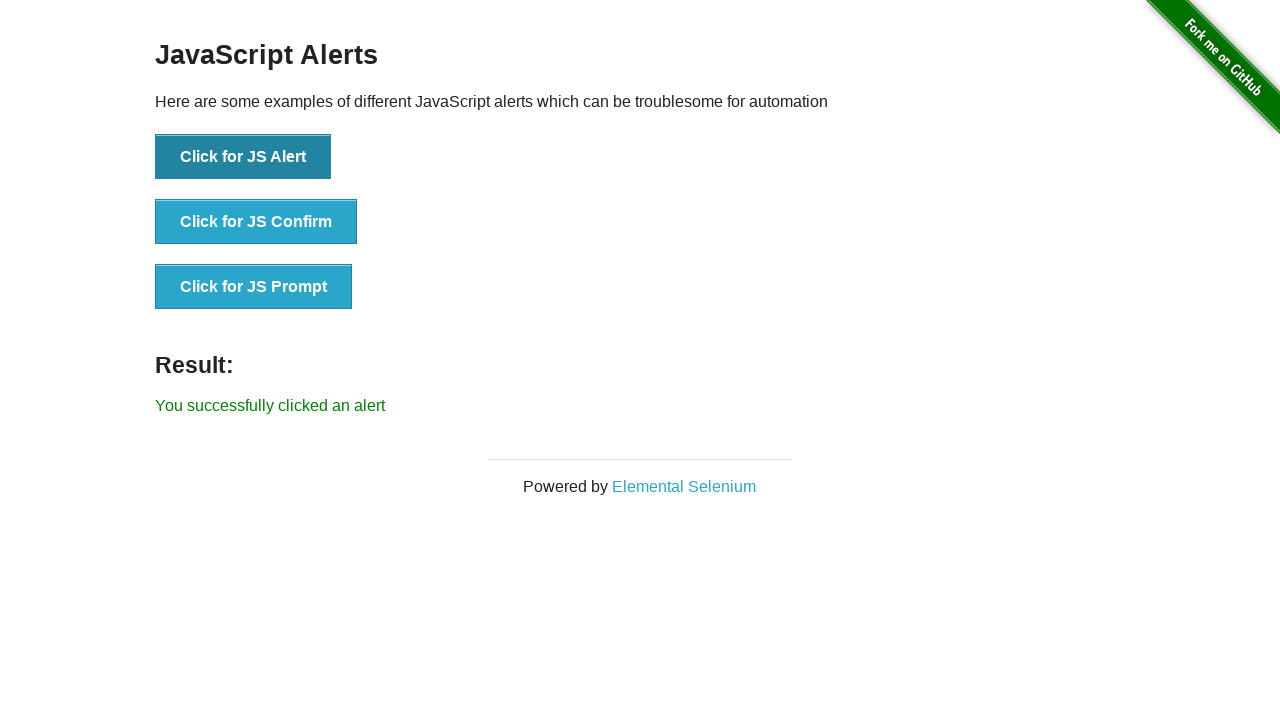

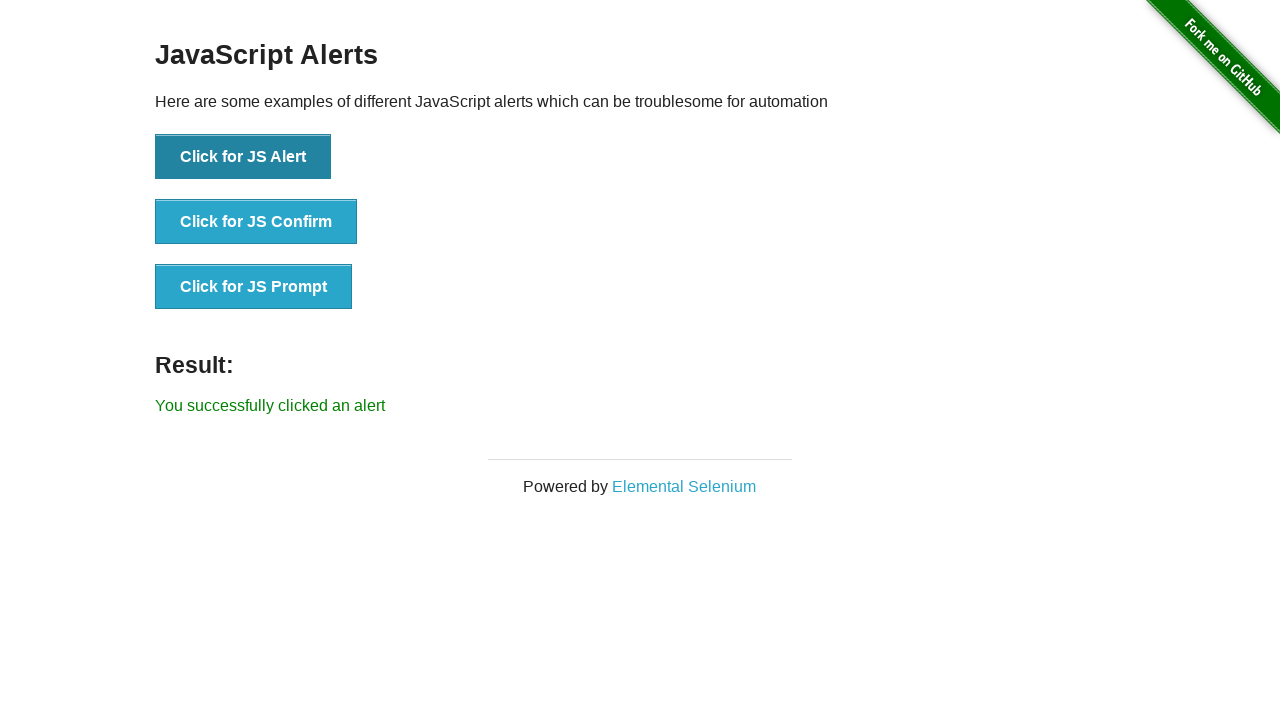